Tests that the Clear completed button is hidden when no items are completed

Starting URL: https://demo.playwright.dev/todomvc

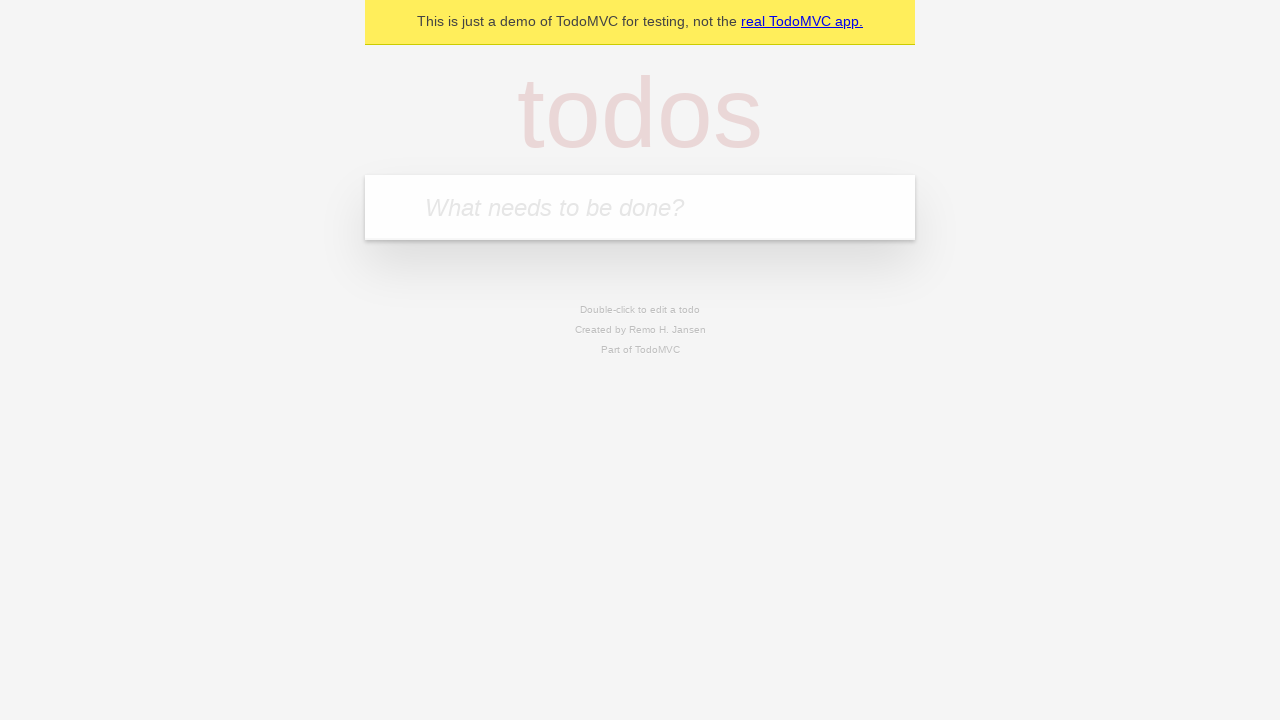

Filled todo input with 'buy some cheese' on internal:attr=[placeholder="What needs to be done?"i]
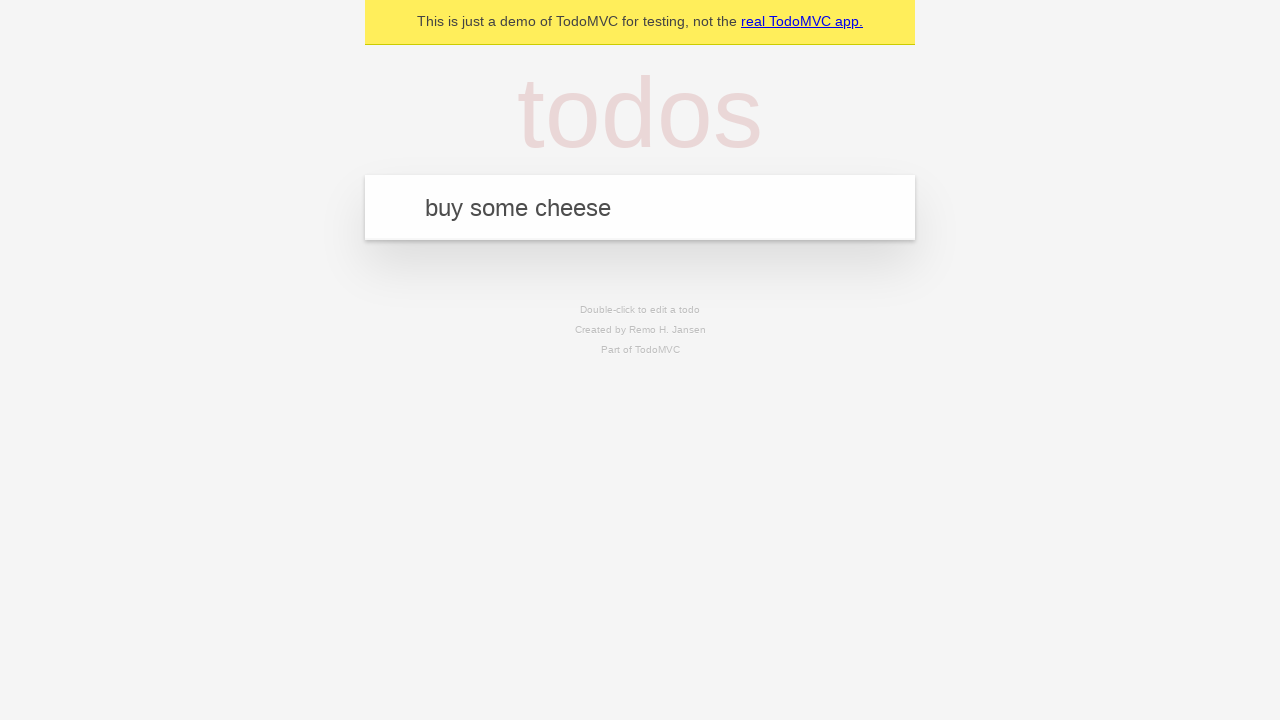

Pressed Enter to add first todo item on internal:attr=[placeholder="What needs to be done?"i]
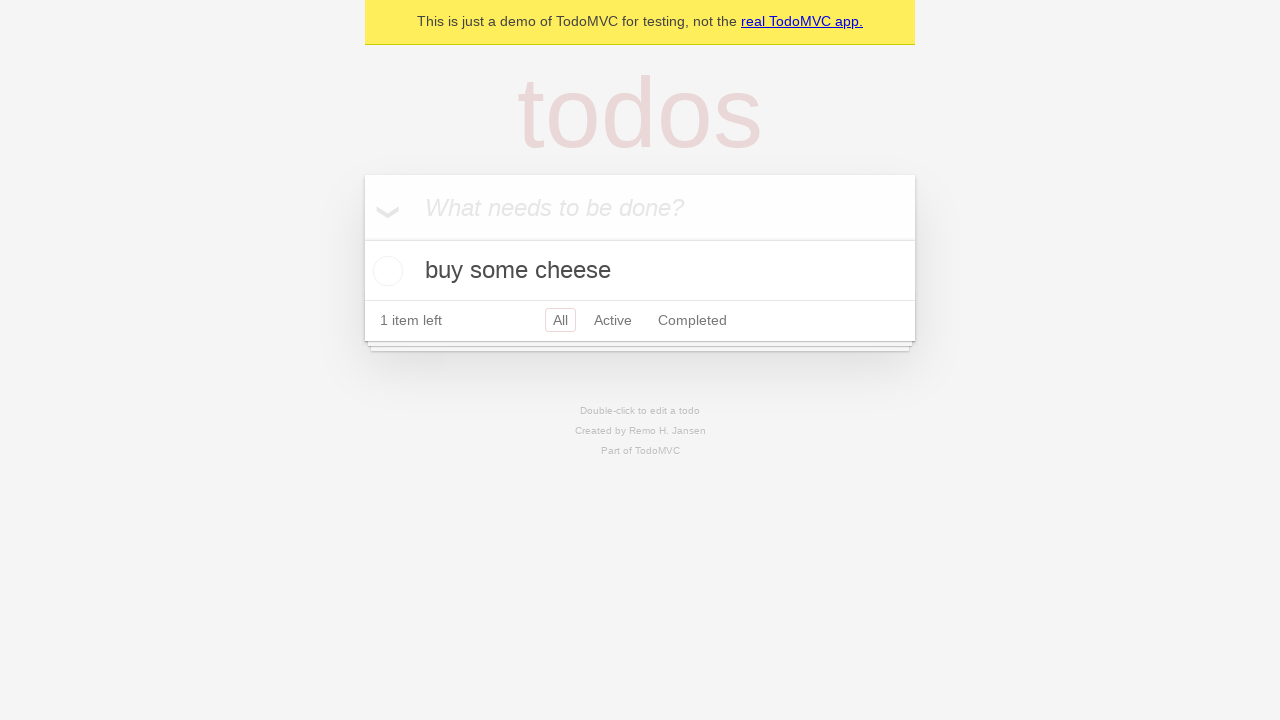

Filled todo input with 'feed the cat' on internal:attr=[placeholder="What needs to be done?"i]
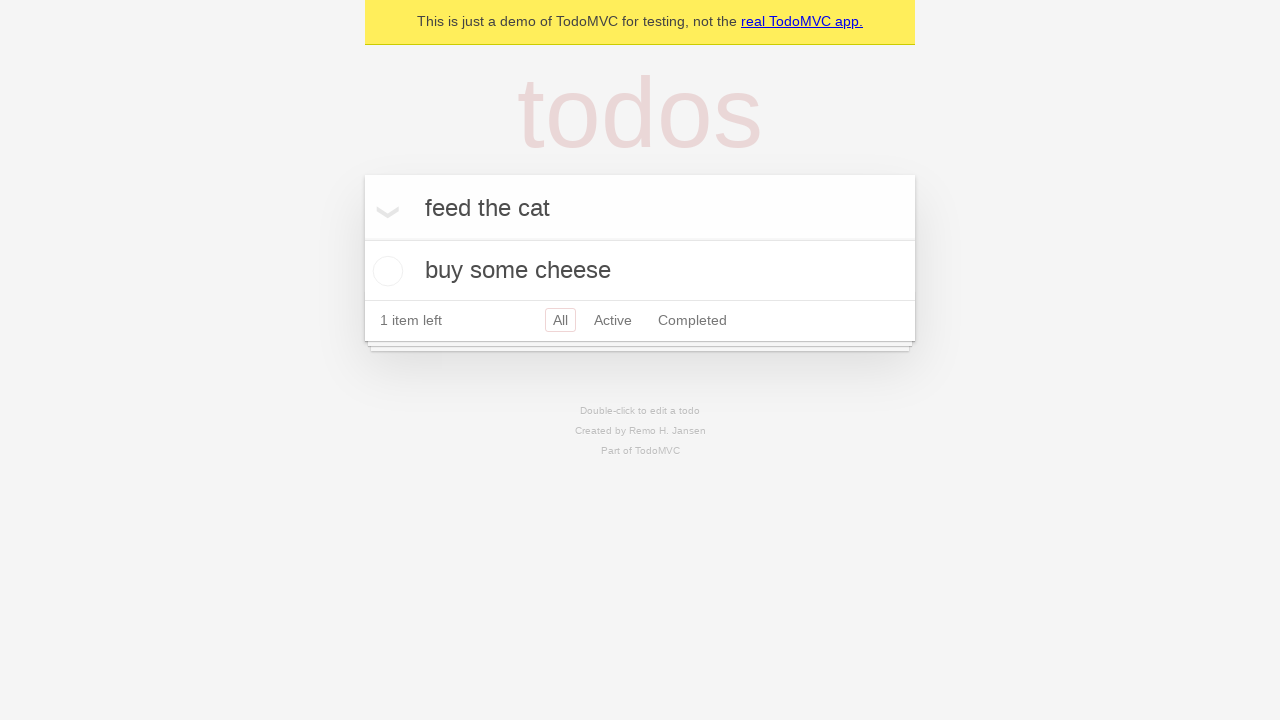

Pressed Enter to add second todo item on internal:attr=[placeholder="What needs to be done?"i]
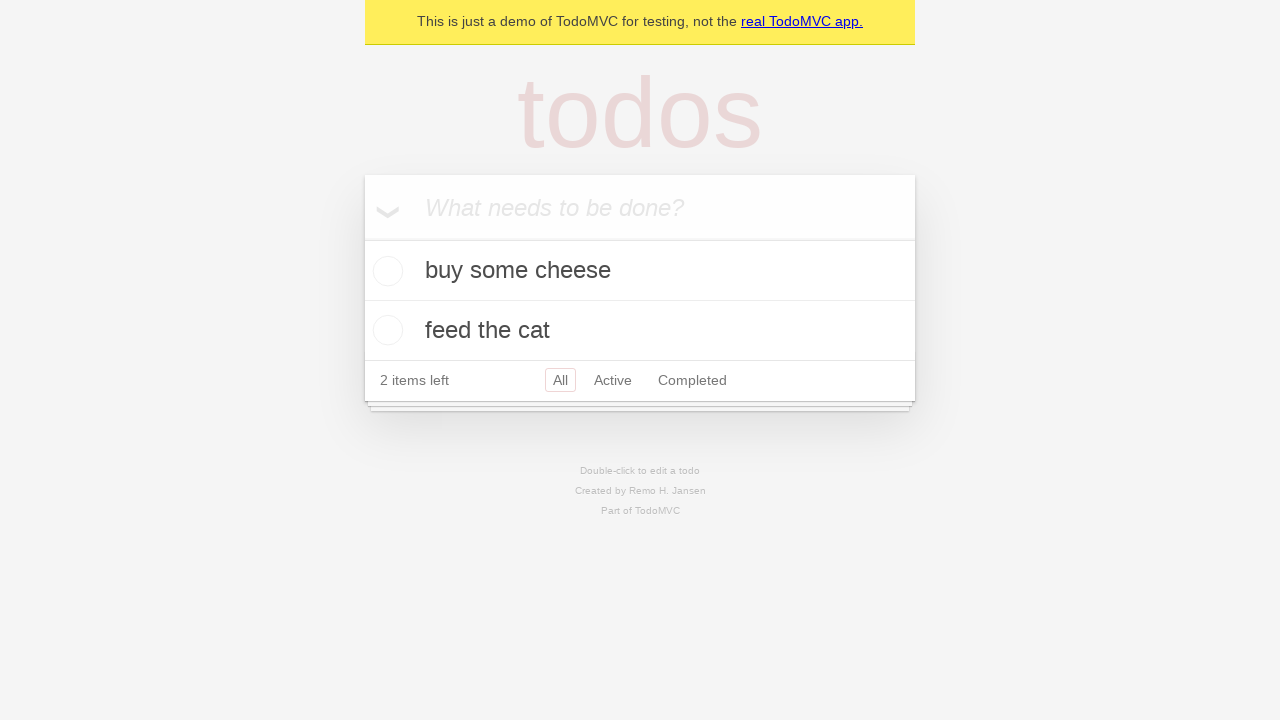

Filled todo input with 'book a doctors appointment' on internal:attr=[placeholder="What needs to be done?"i]
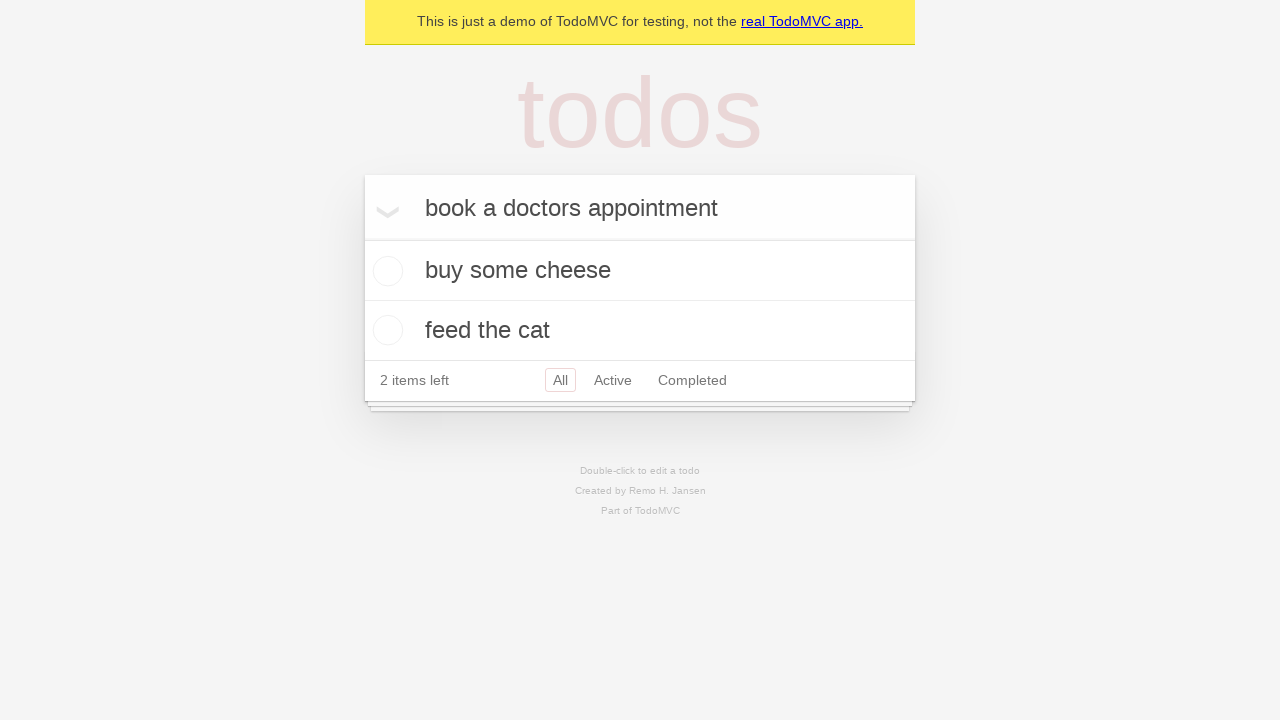

Pressed Enter to add third todo item on internal:attr=[placeholder="What needs to be done?"i]
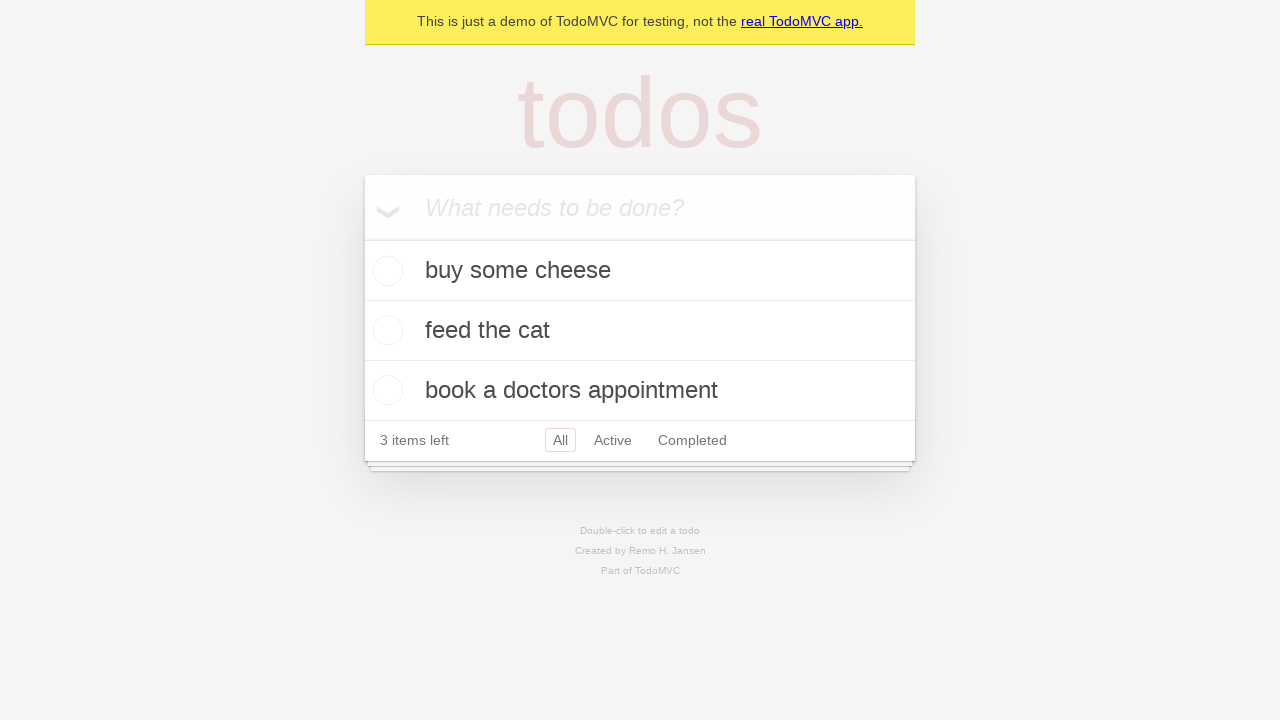

Checked the first todo item as completed at (385, 271) on .todo-list li .toggle >> nth=0
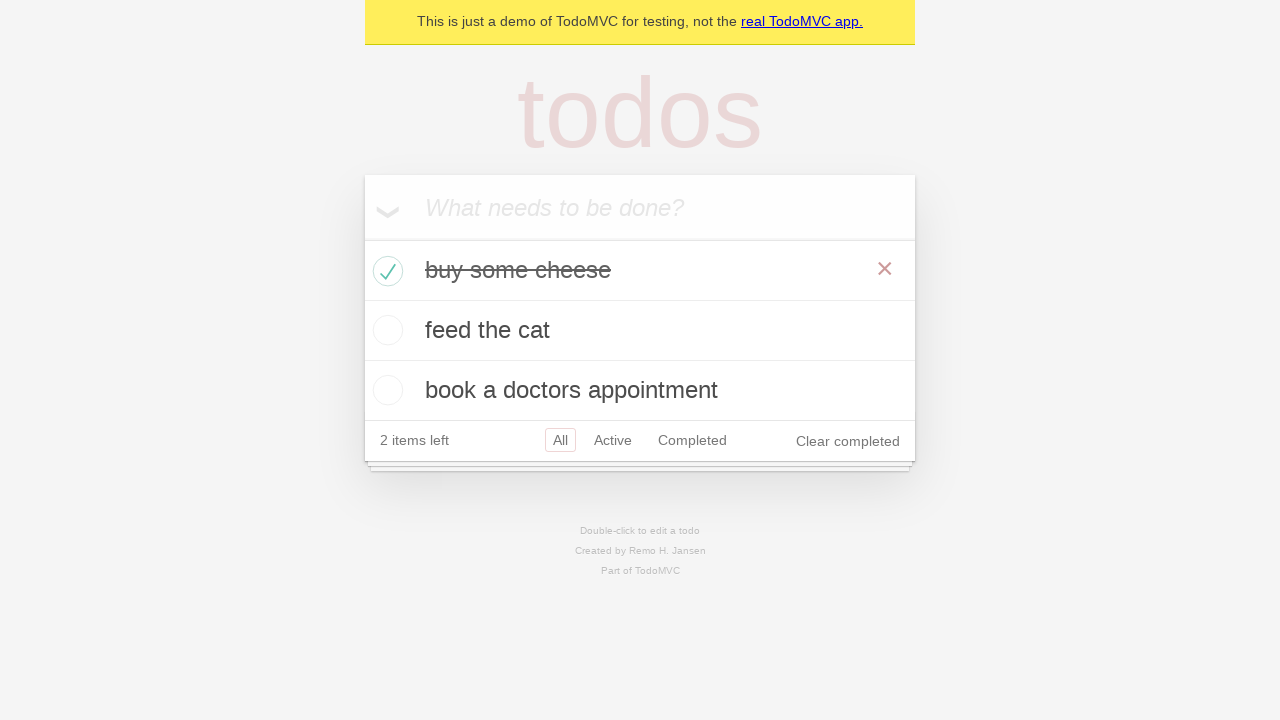

Clicked the 'Clear completed' button at (848, 441) on internal:role=button[name="Clear completed"i]
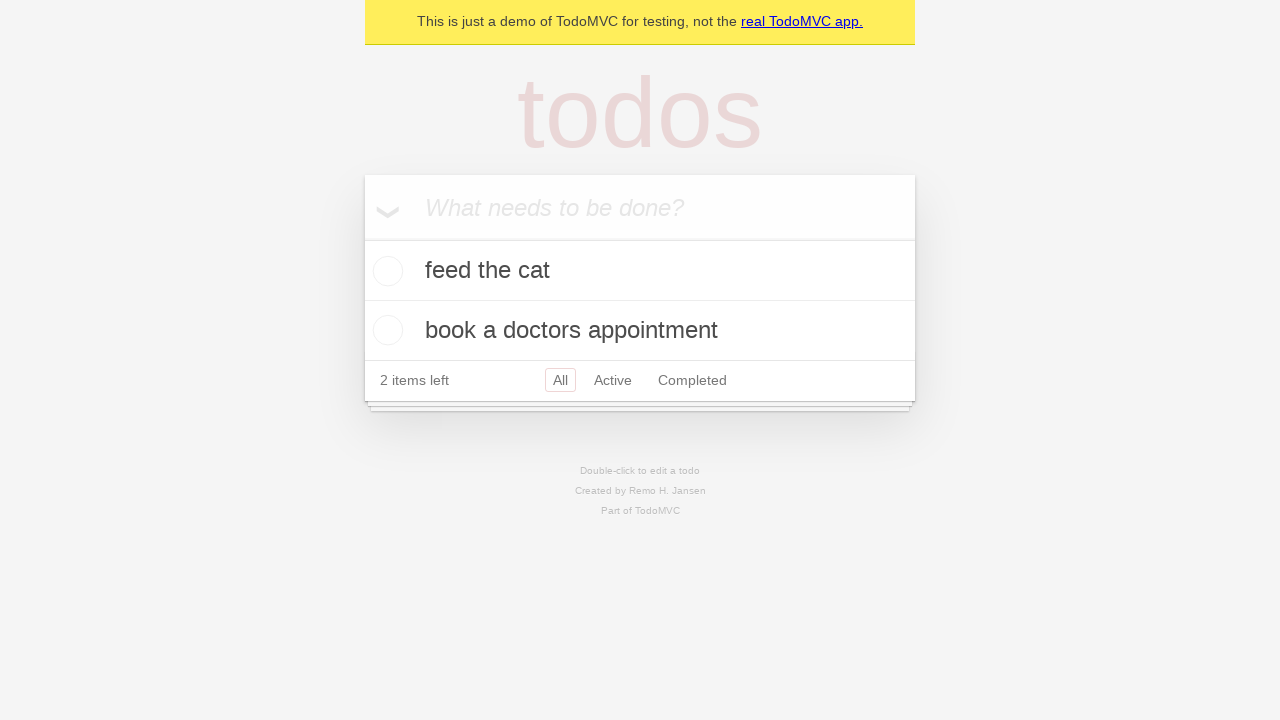

Verified that remaining todo items are visible and 'Clear completed' button should be hidden
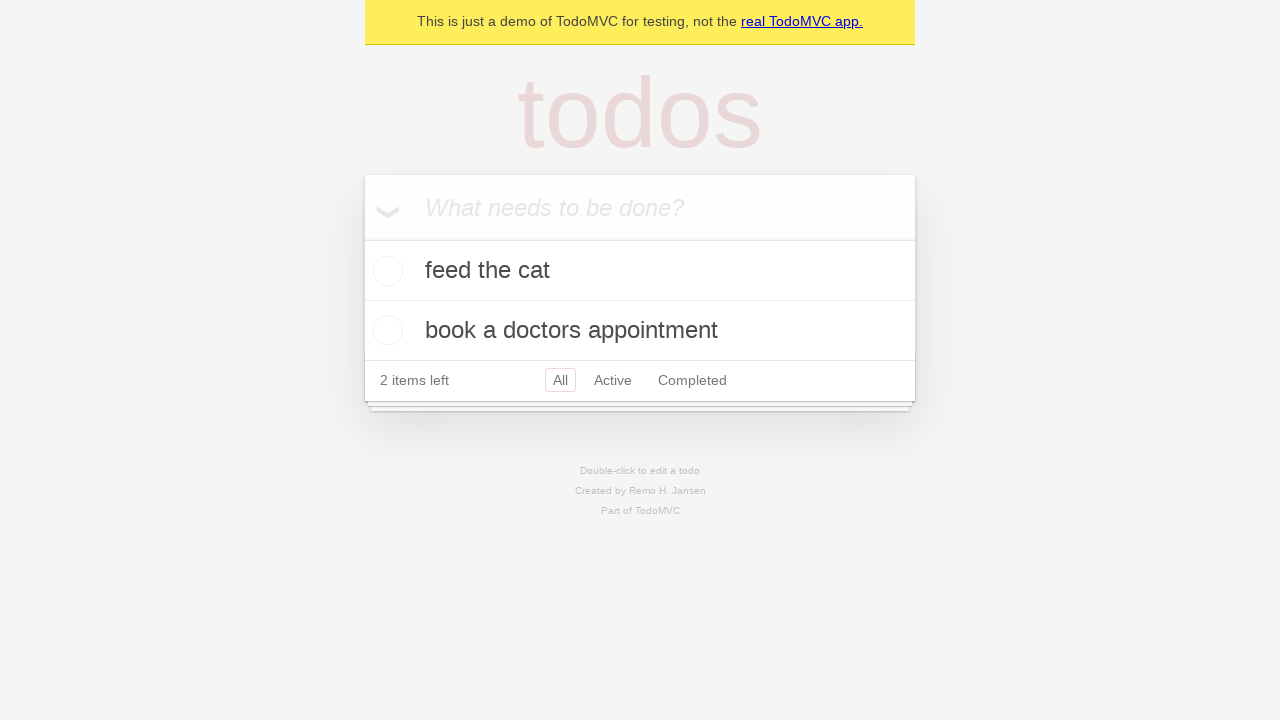

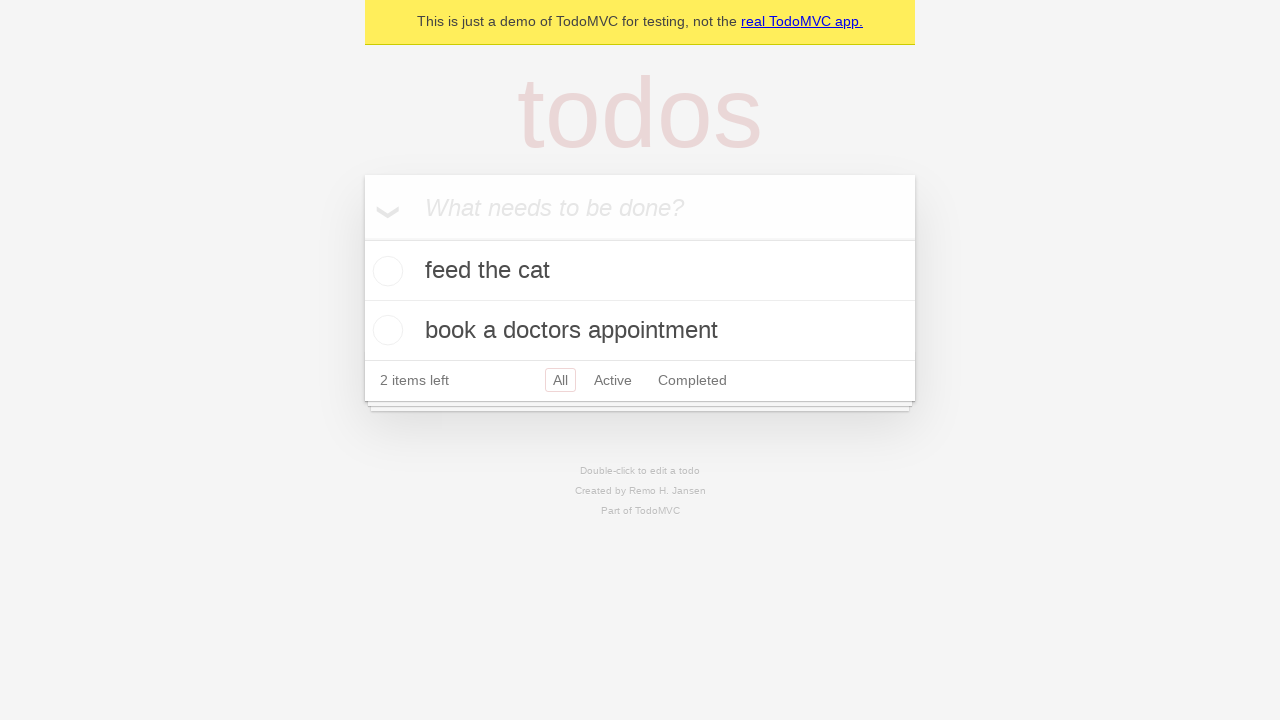